Tests dropdown selection functionality using different selection methods (by value, label, and index)

Starting URL: https://the-internet.herokuapp.com/dropdown

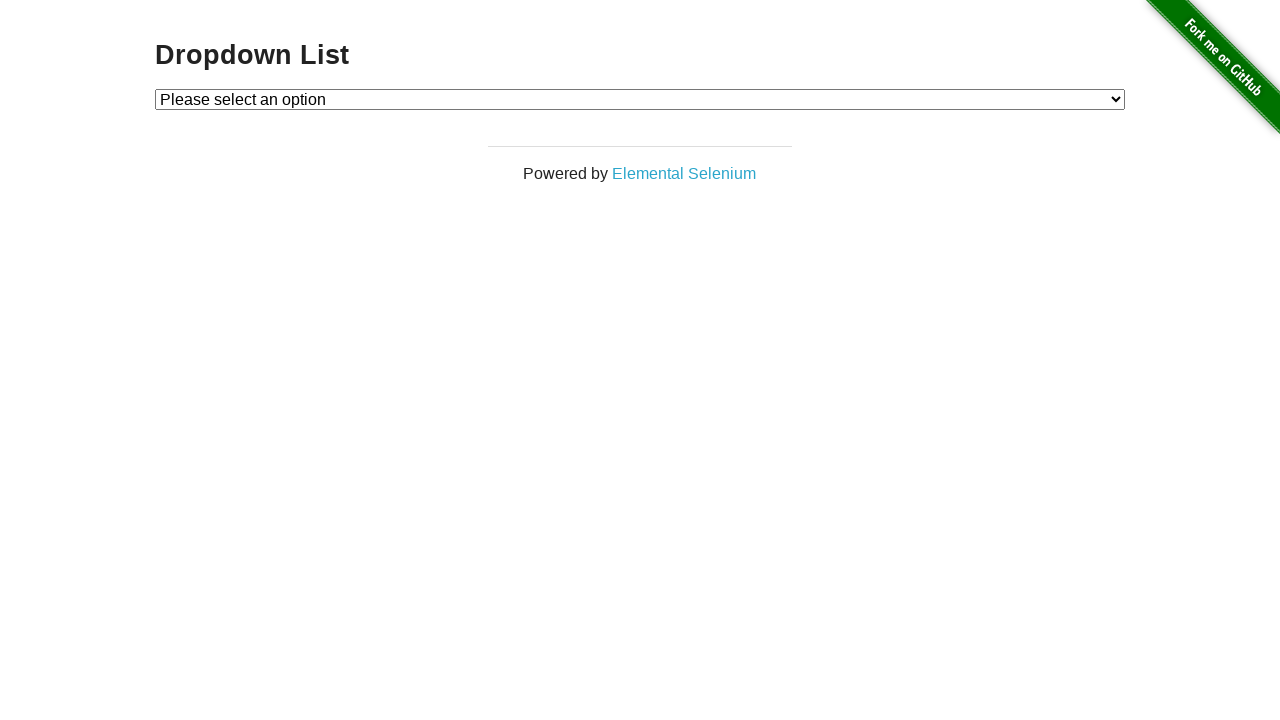

Located dropdown element with id 'dropdown'
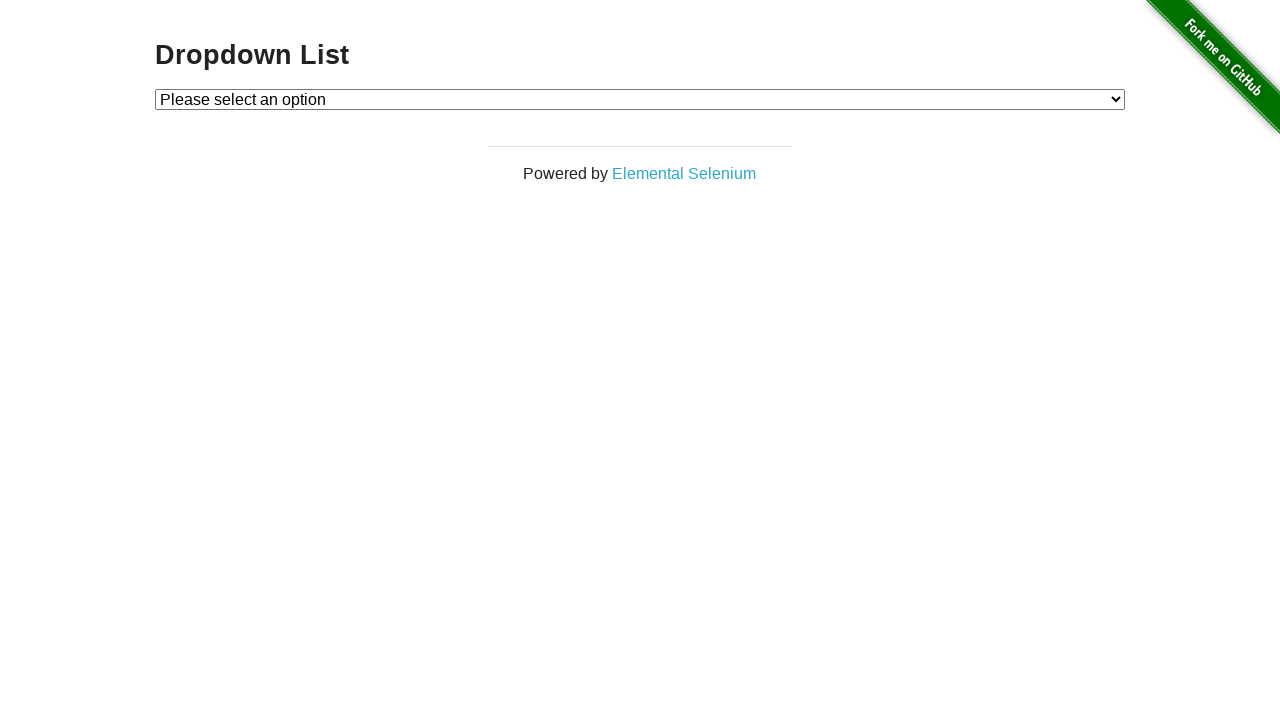

Selected dropdown option by value '1' on #dropdown
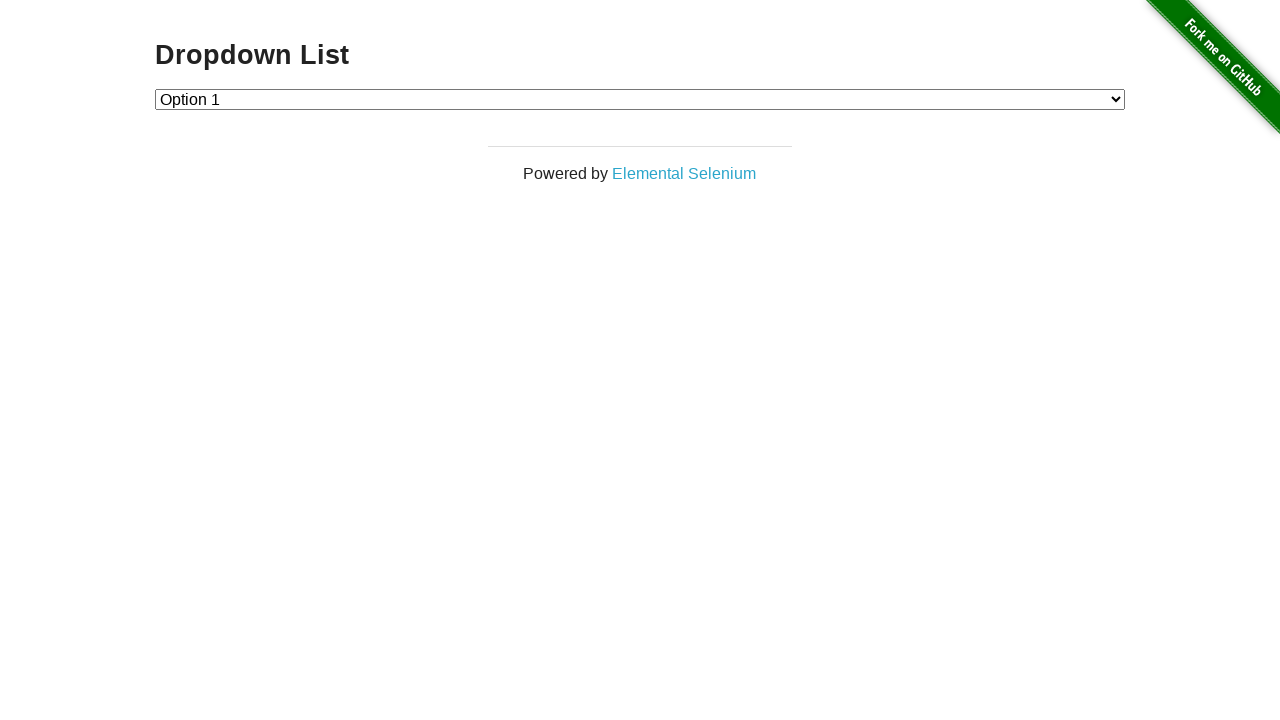

Selected dropdown option by label 'Option 2' on #dropdown
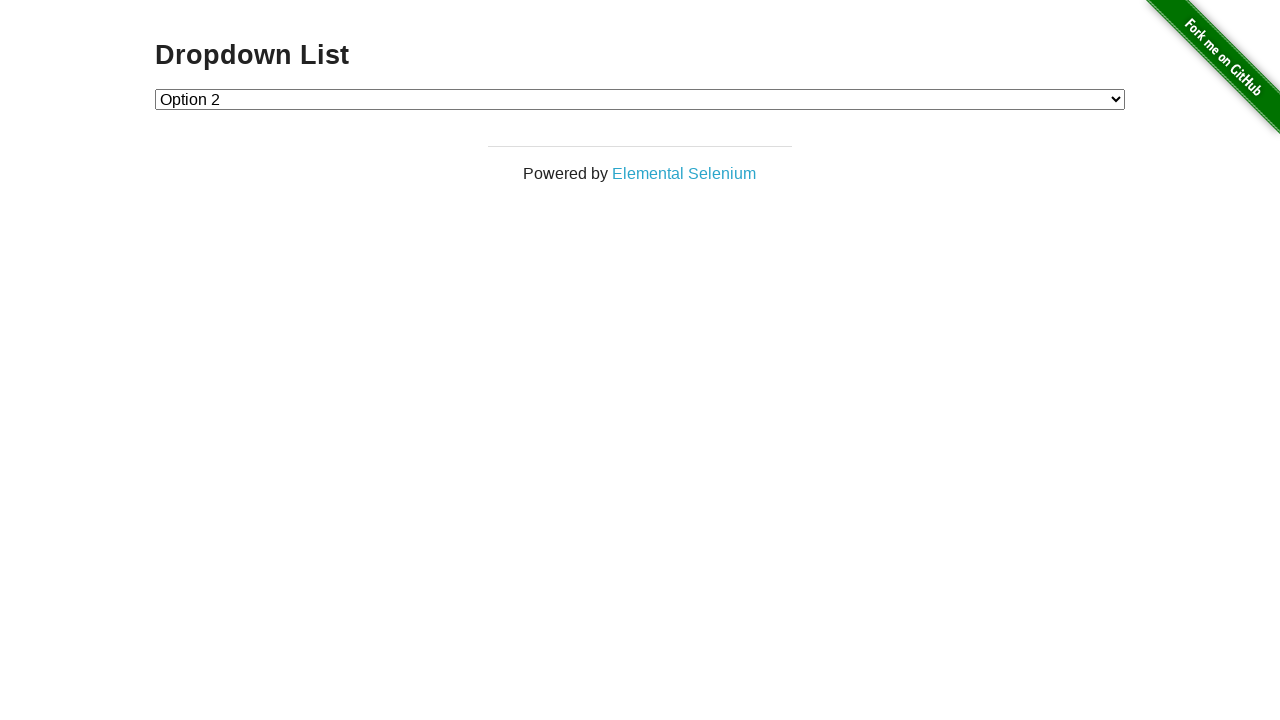

Selected dropdown option by index 1 on #dropdown
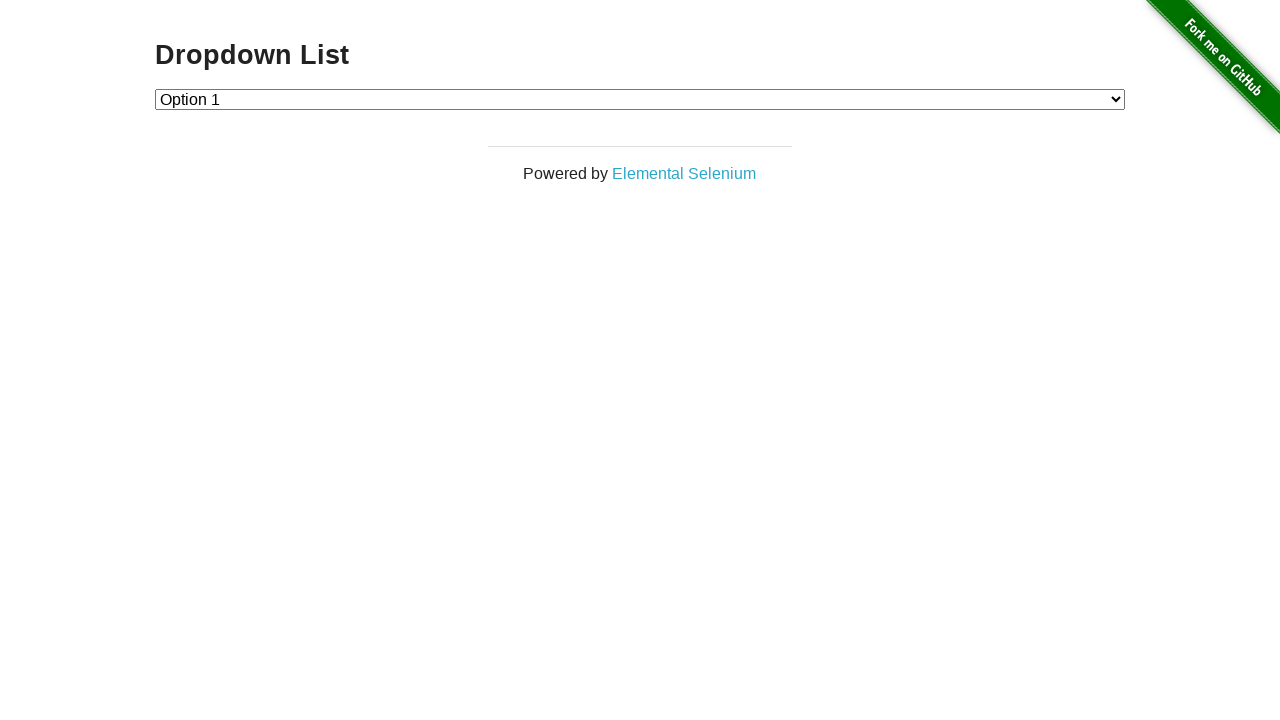

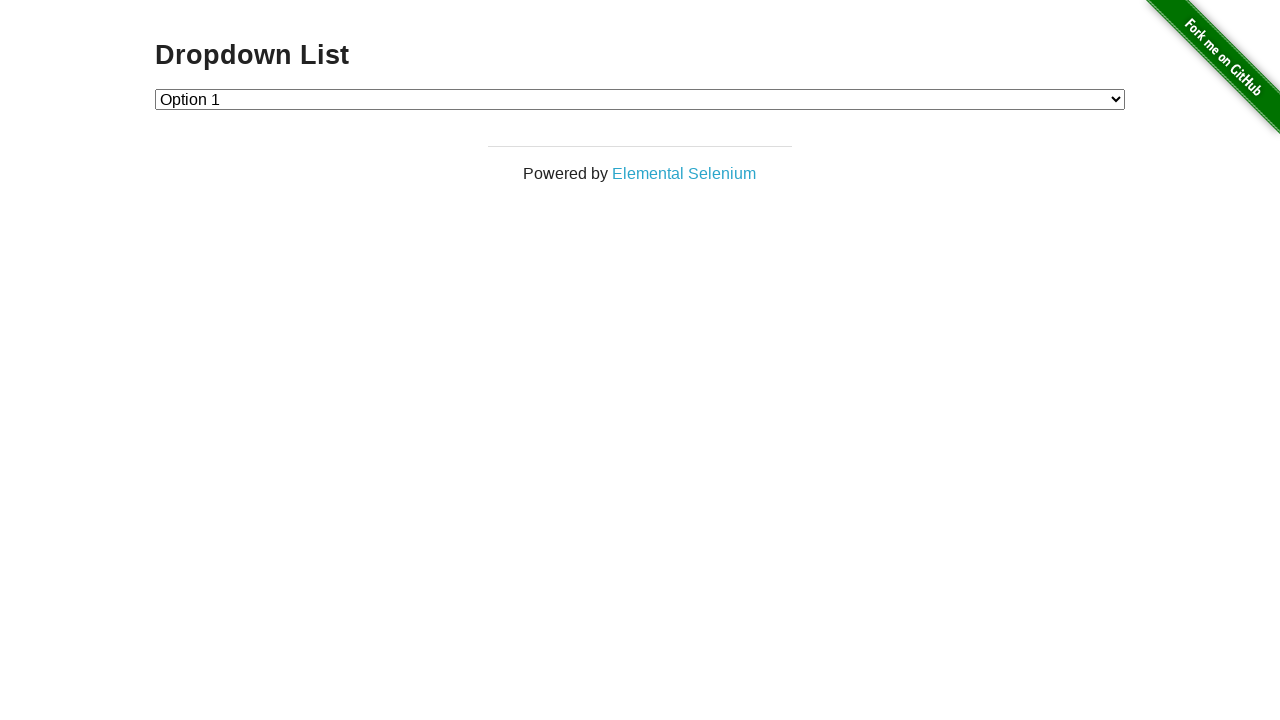